Tests jQuery UI datepicker by opening the calendar, navigating forward two months, and selecting a specific date

Starting URL: https://jqueryui.com/datepicker/

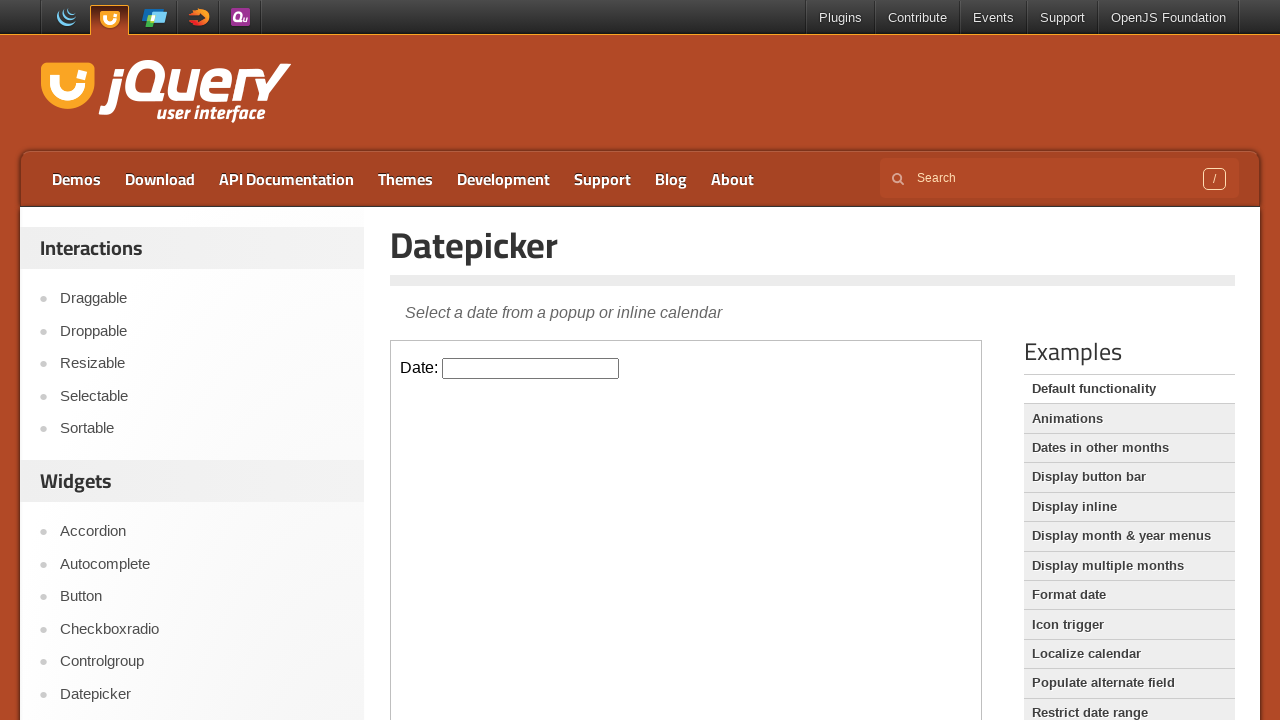

Navigated to jQuery UI datepicker demo page
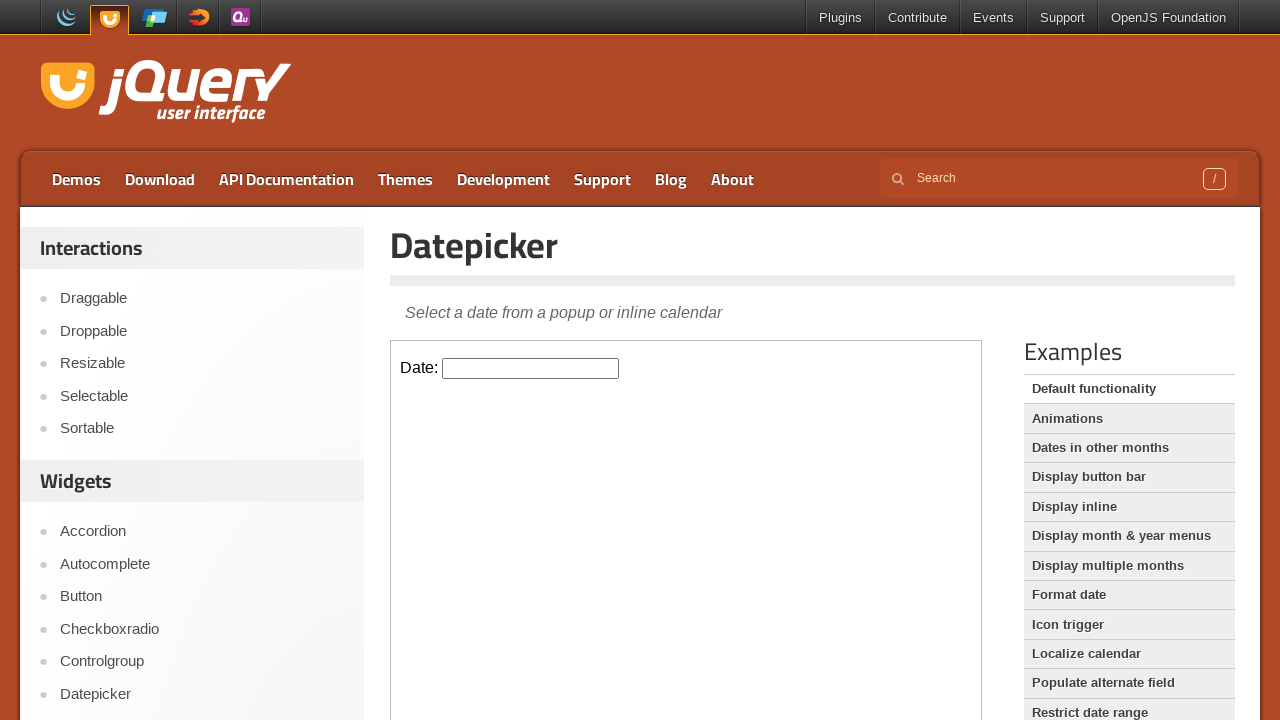

Located and switched to datepicker iframe
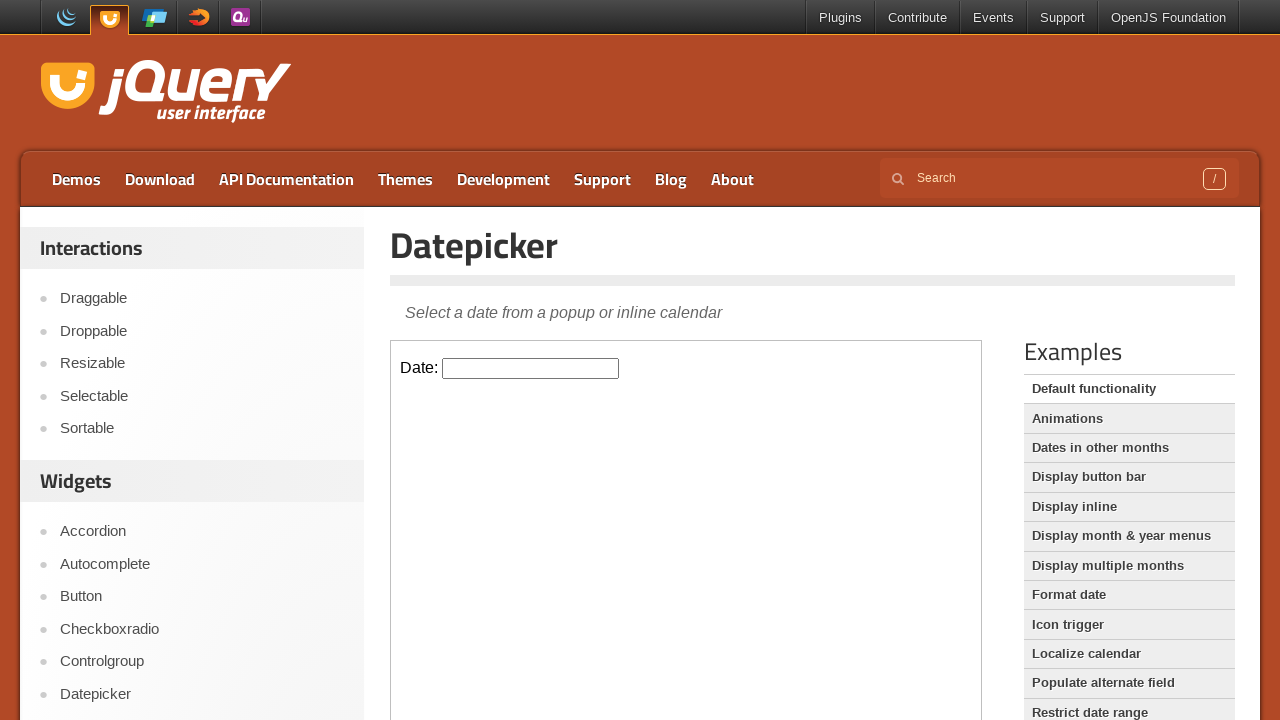

Clicked datepicker input to open calendar at (531, 368) on iframe >> nth=0 >> internal:control=enter-frame >> #datepicker
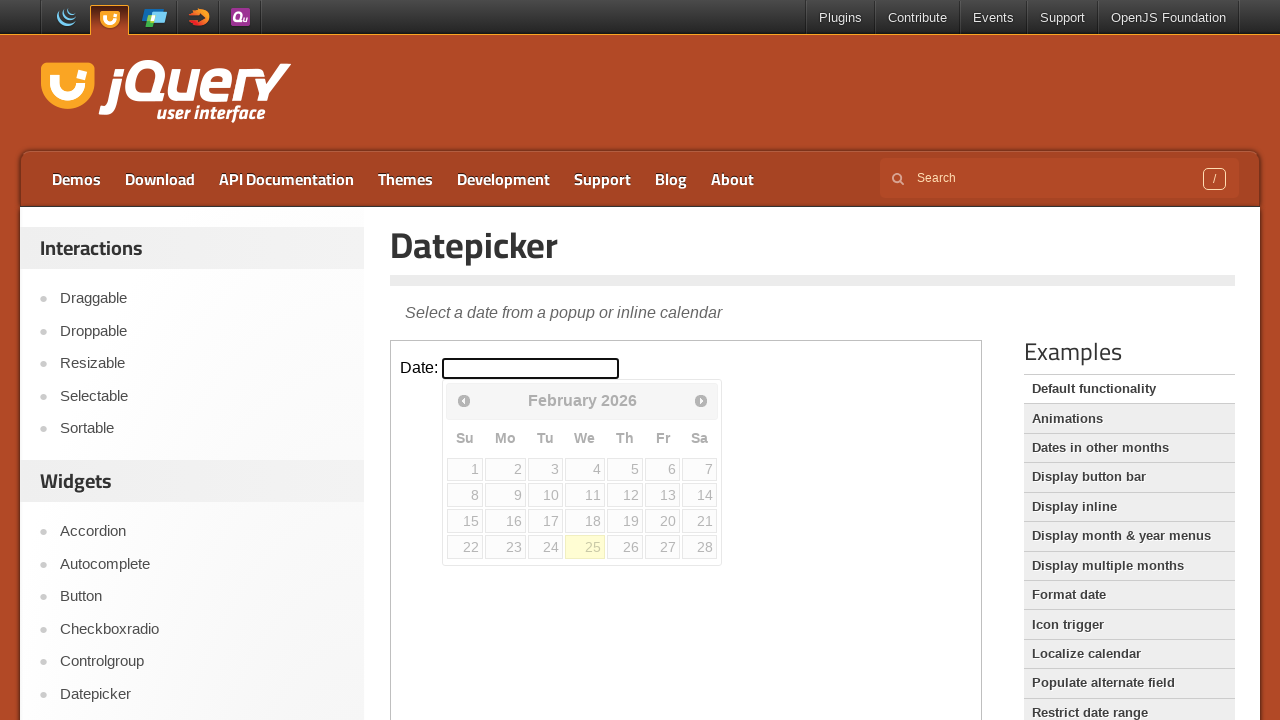

Clicked next button to navigate forward one month (iteration 1/2) at (701, 400) on iframe >> nth=0 >> internal:control=enter-frame >> xpath=//*[@id='ui-datepicker-
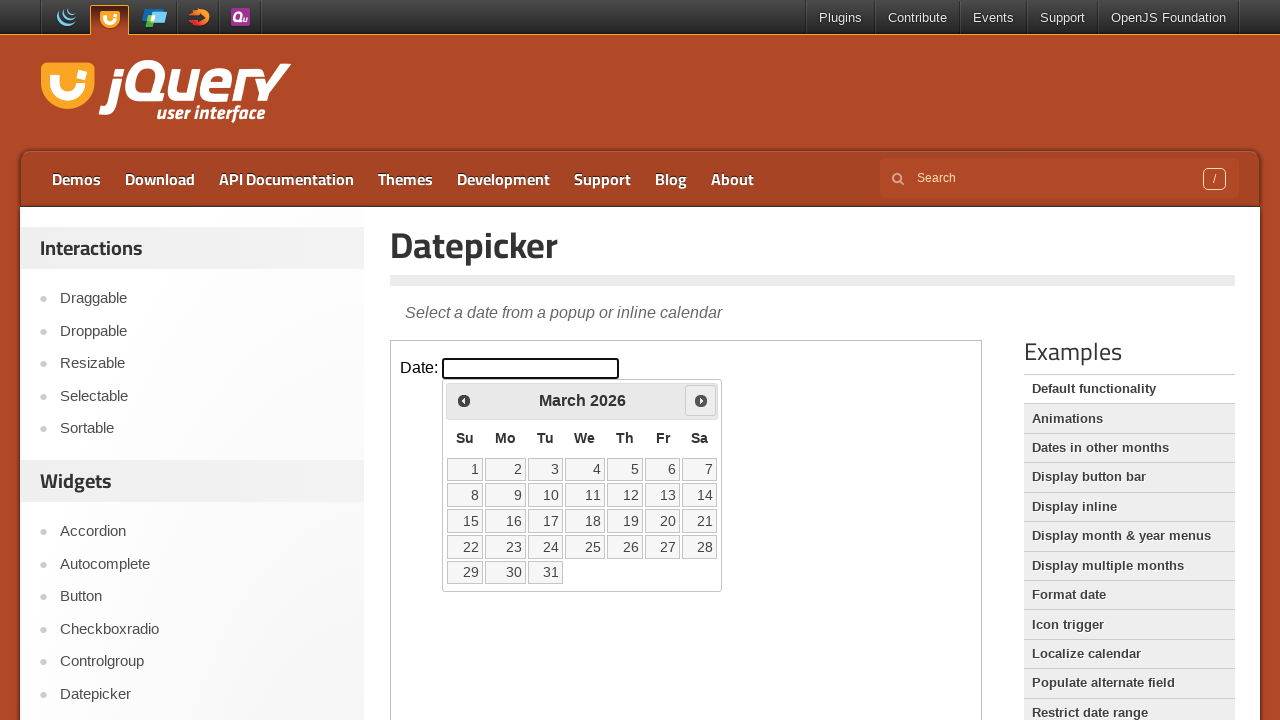

Clicked next button to navigate forward one month (iteration 2/2) at (701, 400) on iframe >> nth=0 >> internal:control=enter-frame >> xpath=//*[@id='ui-datepicker-
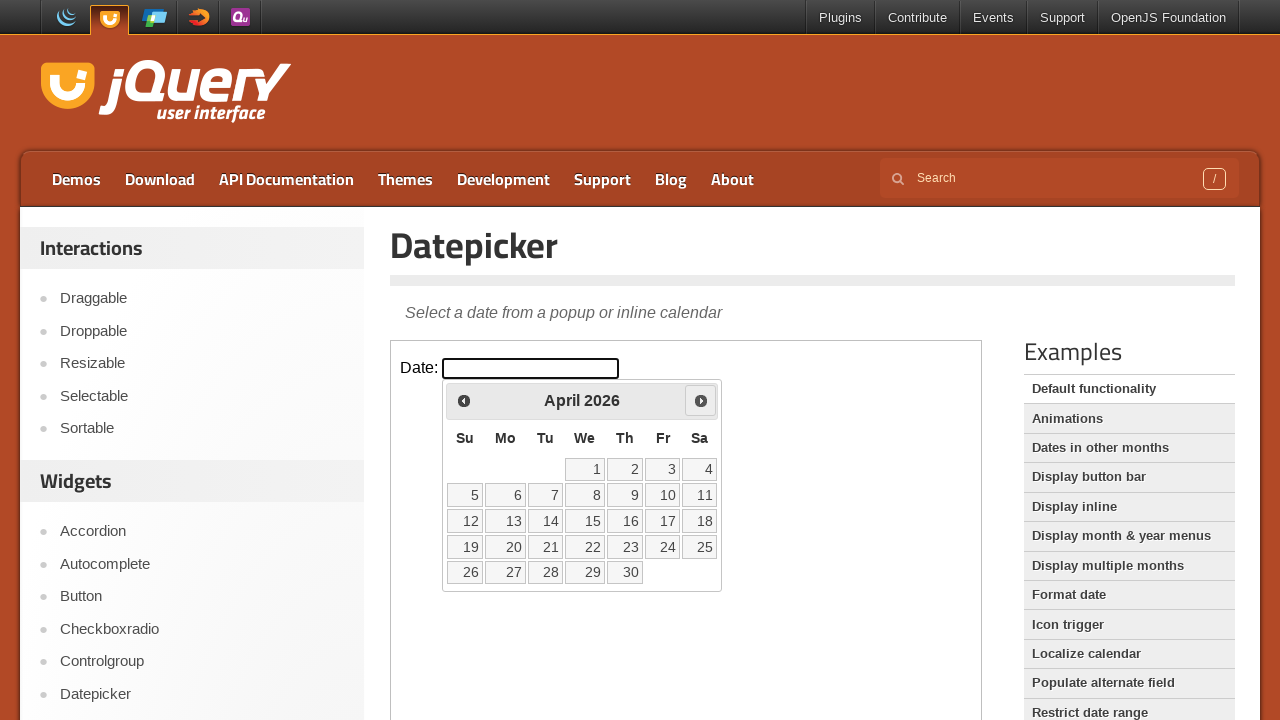

Selected date from first week, 5th column of calendar at (625, 469) on iframe >> nth=0 >> internal:control=enter-frame >> #ui-datepicker-div > table > 
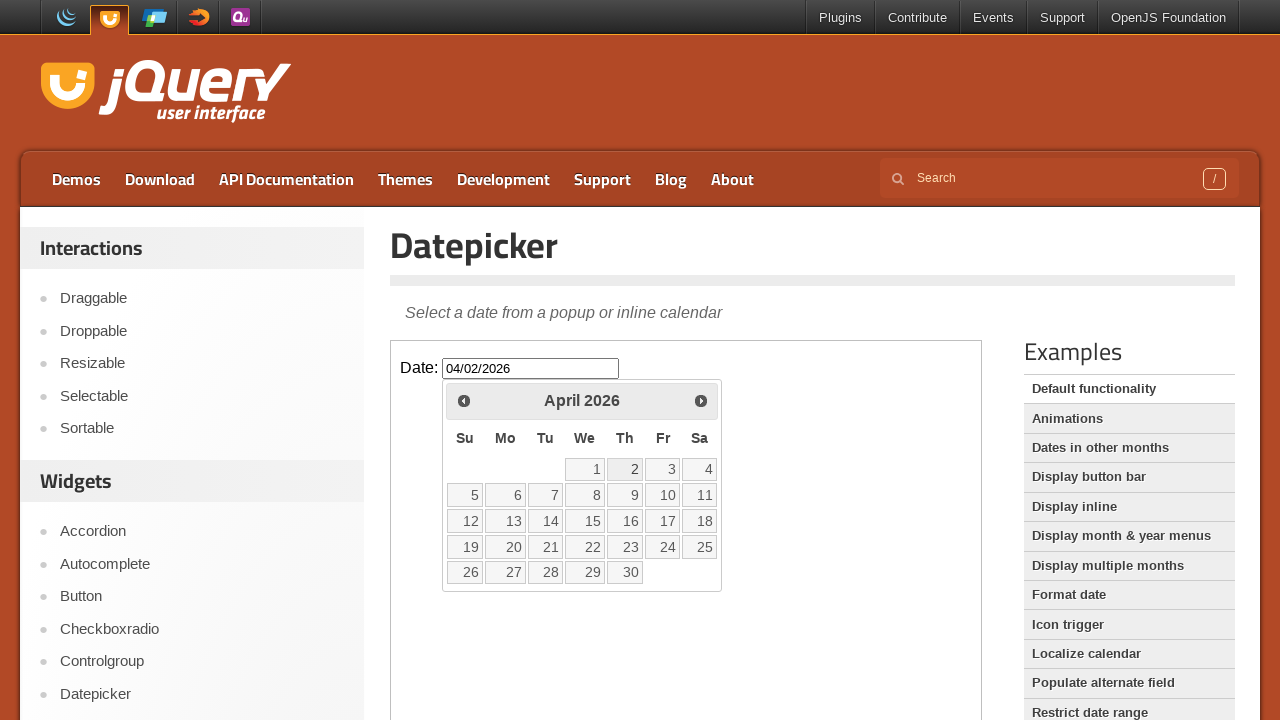

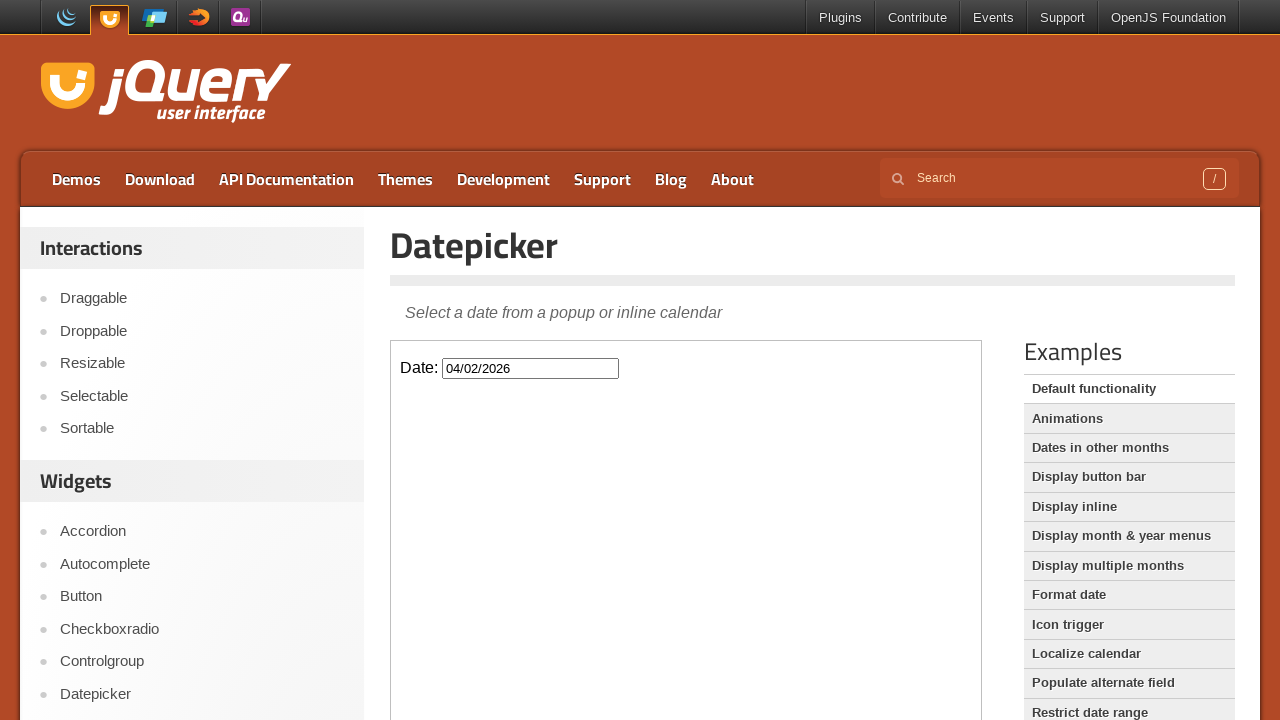